Selects a radio button with the value "No"

Starting URL: https://thefreerangetester.github.io/sandbox-automation-testing/

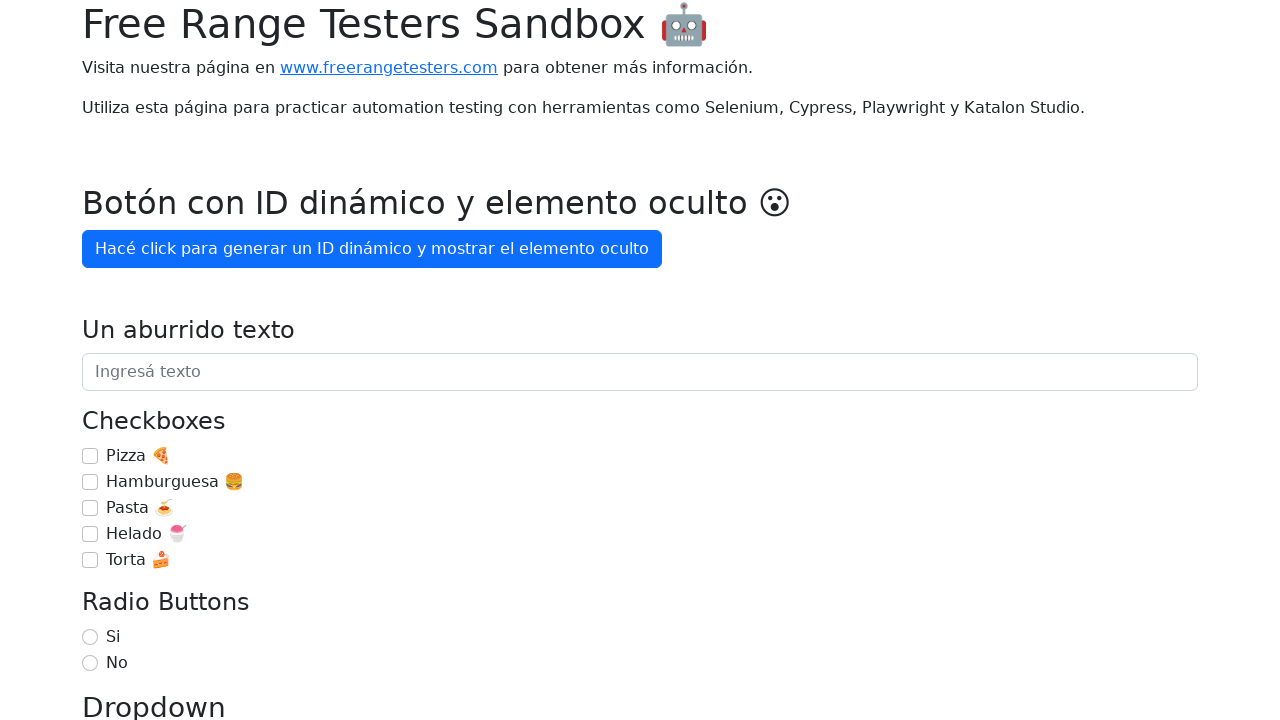

Selected the 'No' radio button at (90, 663) on internal:role=radio[name="No"i]
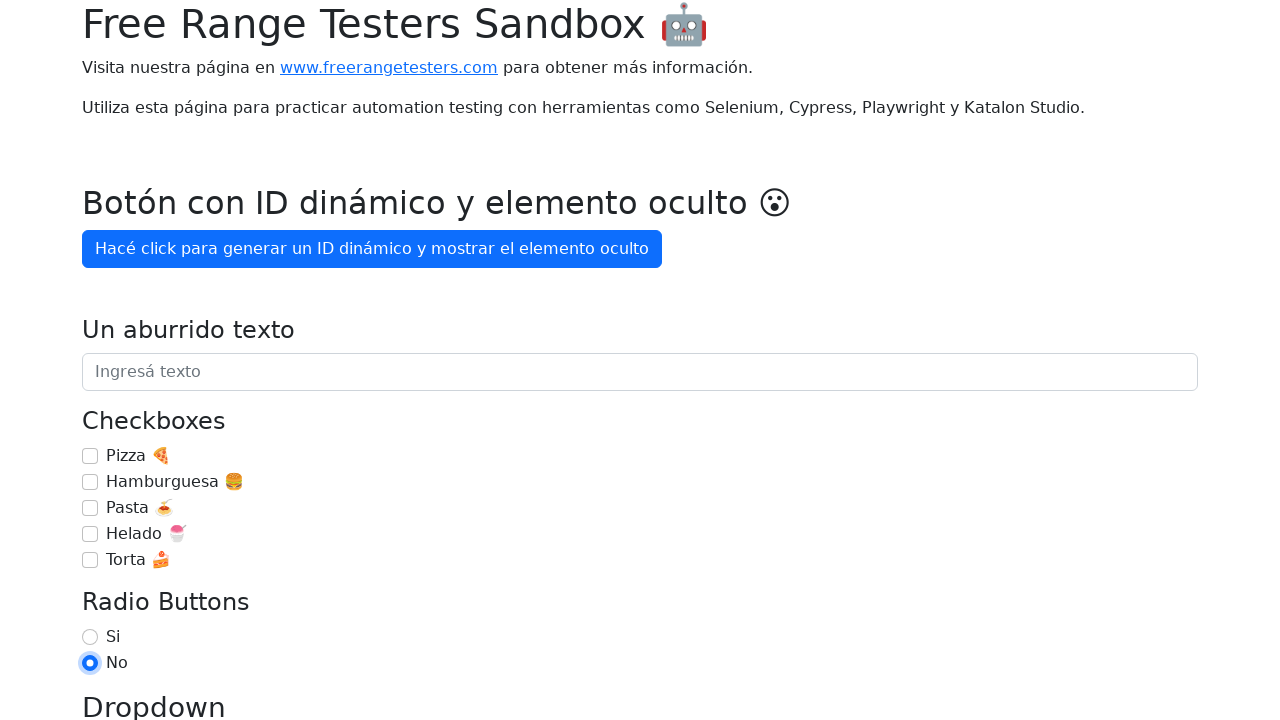

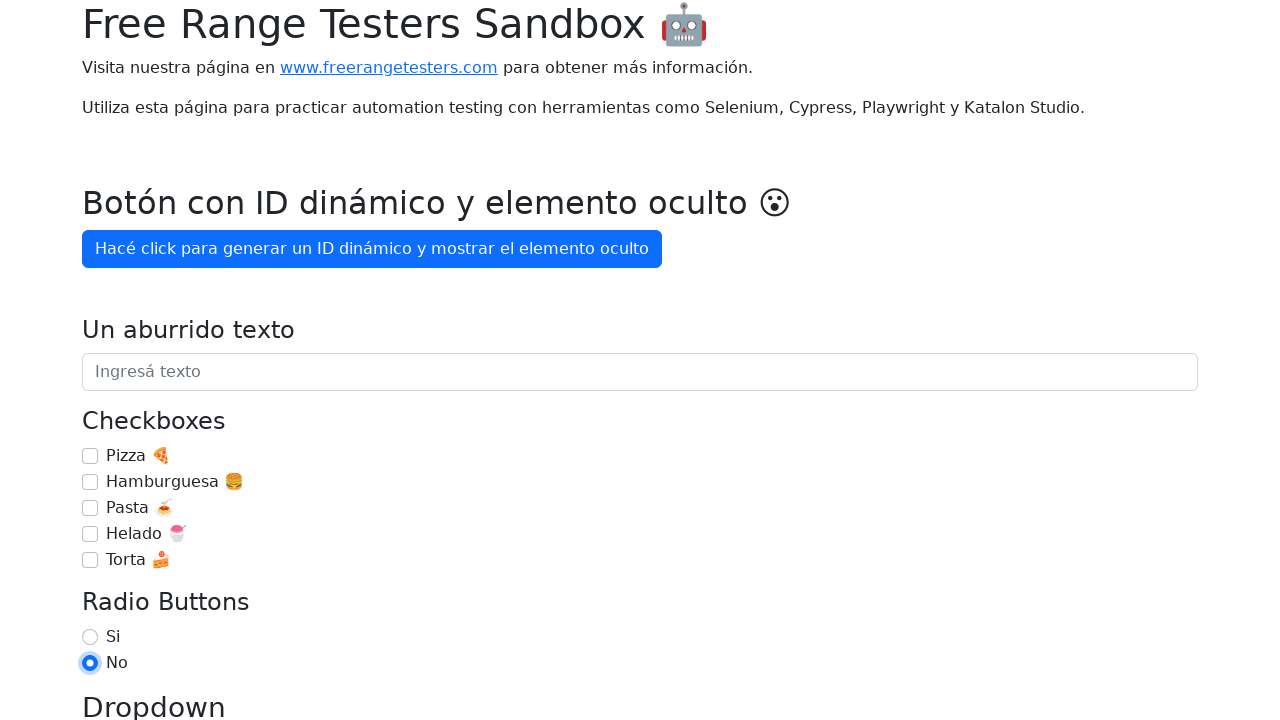